Tests various input field interactions including checking if a field is disabled, retrieving text from a field, and pressing Tab key

Starting URL: https://leafground.com/input.xhtml

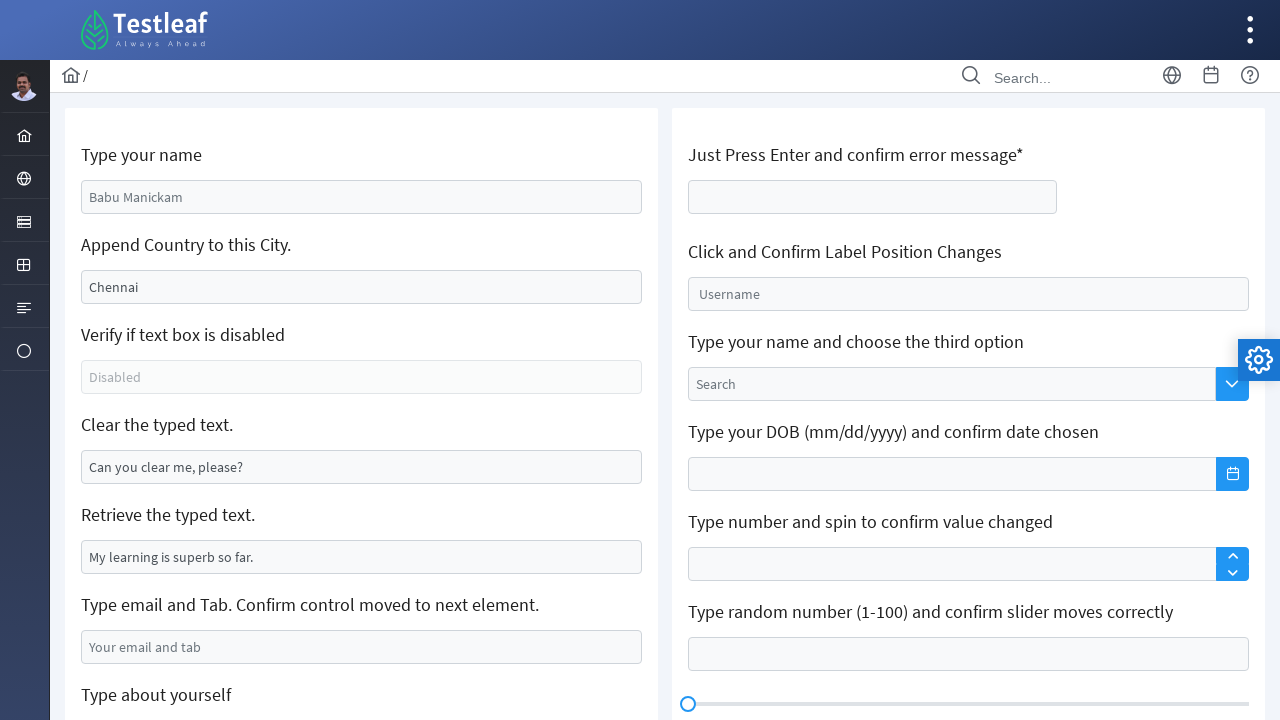

Checked if text box is disabled
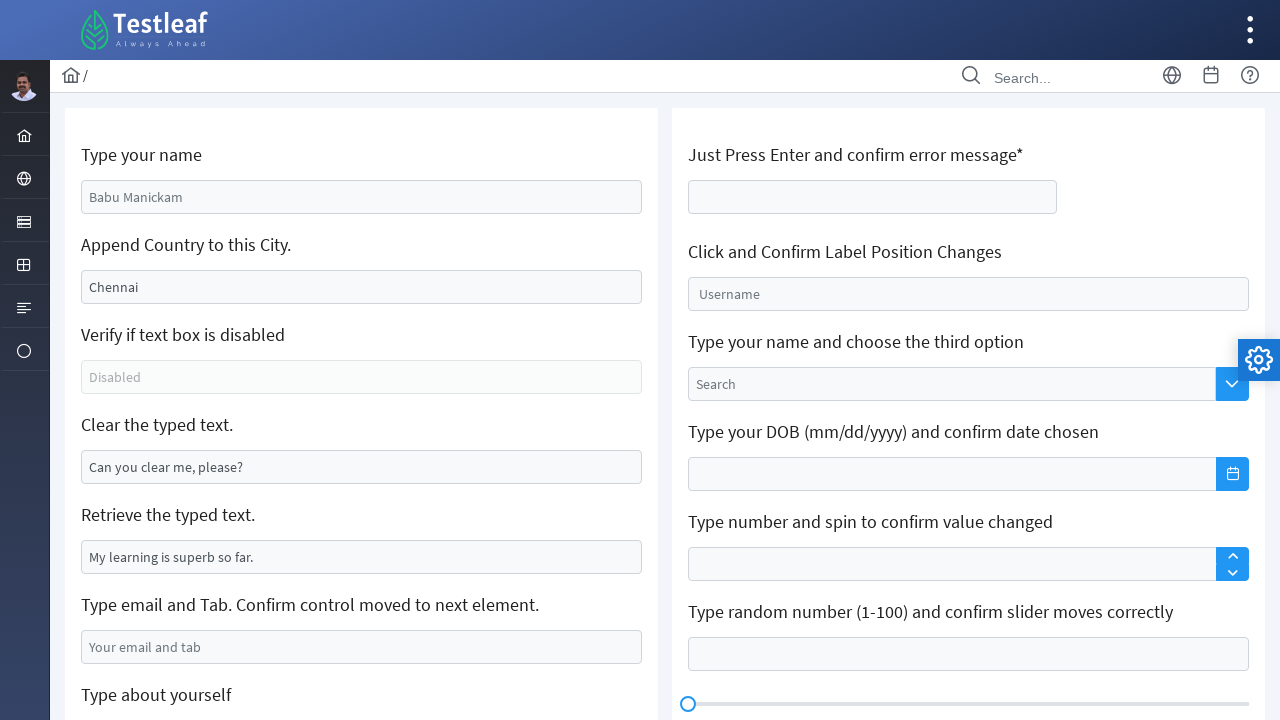

Retrieved text from input field
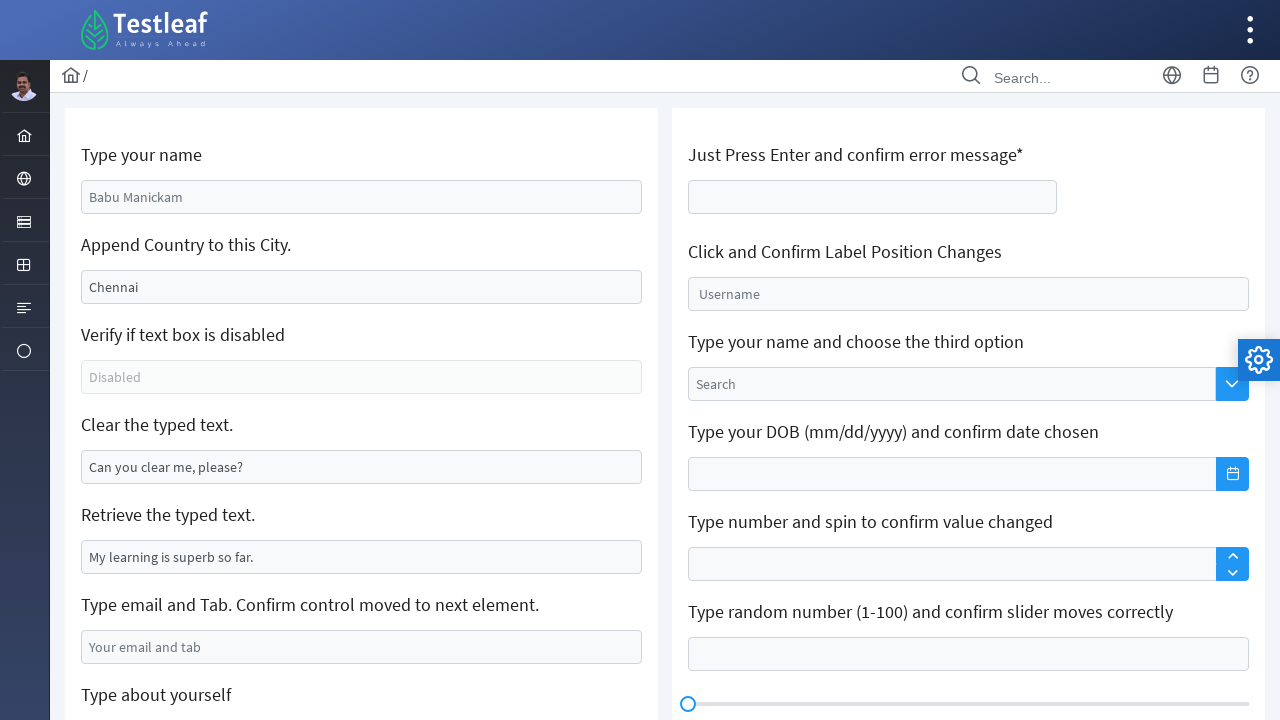

Pressed Tab key in text field on #j_idt88\:j_idt97
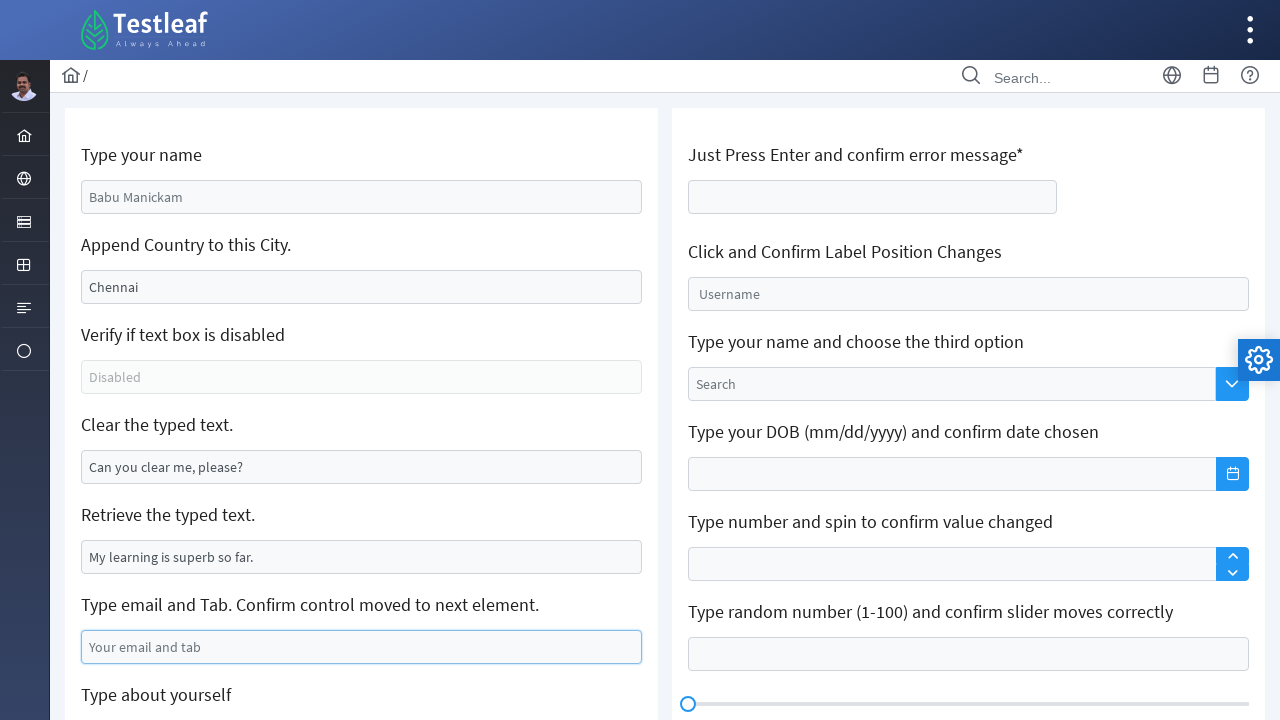

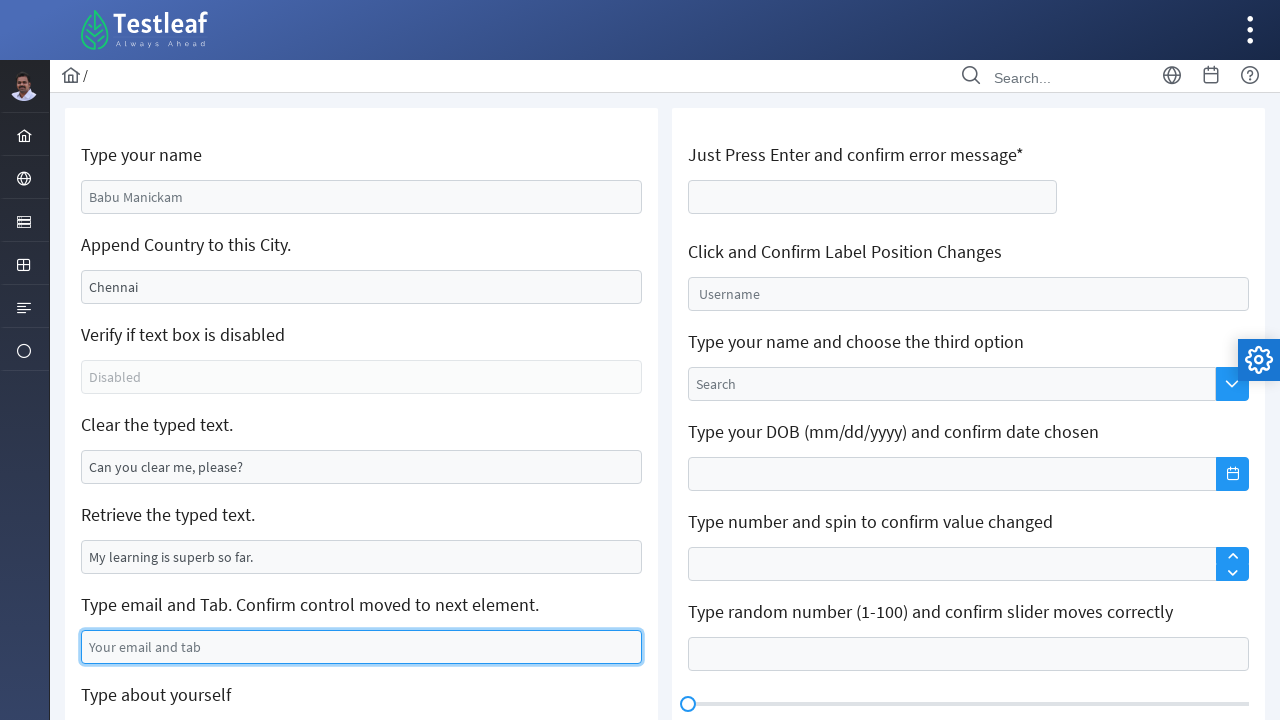